Tests a wait/verify functionality by clicking a verify button and checking for a success message

Starting URL: http://suninjuly.github.io/wait1.html

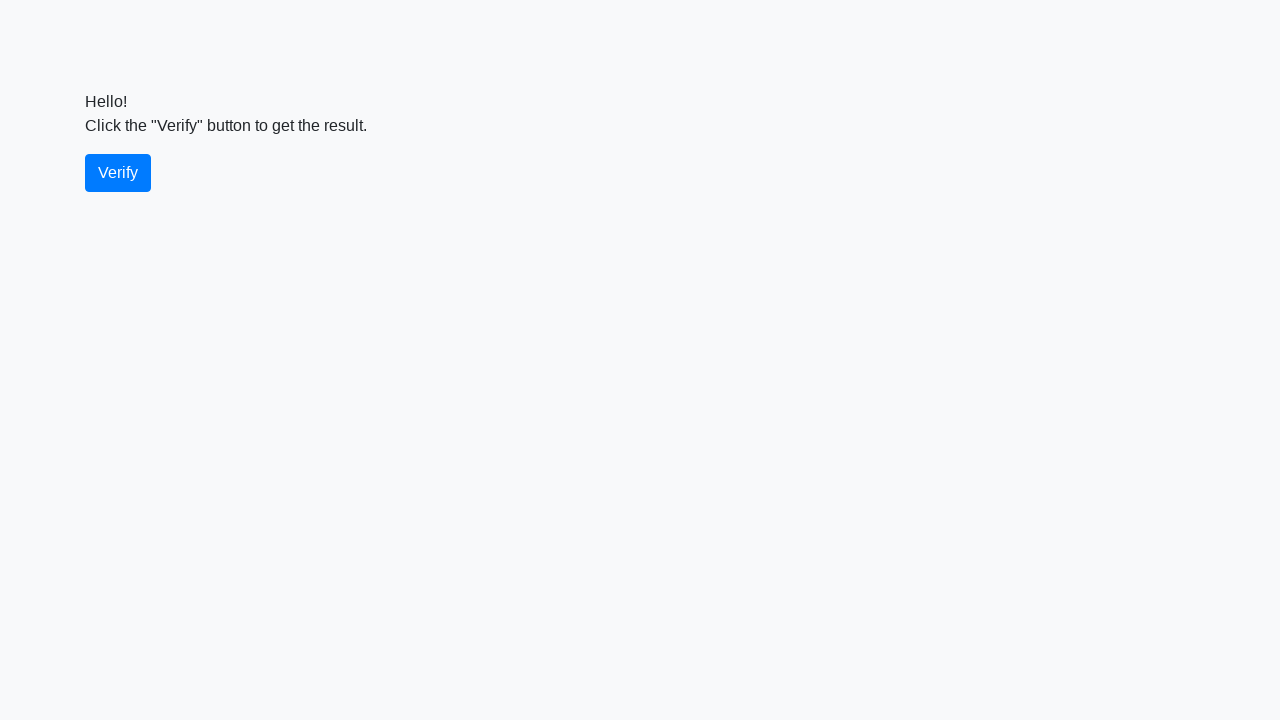

Clicked the verify button at (118, 173) on #verify
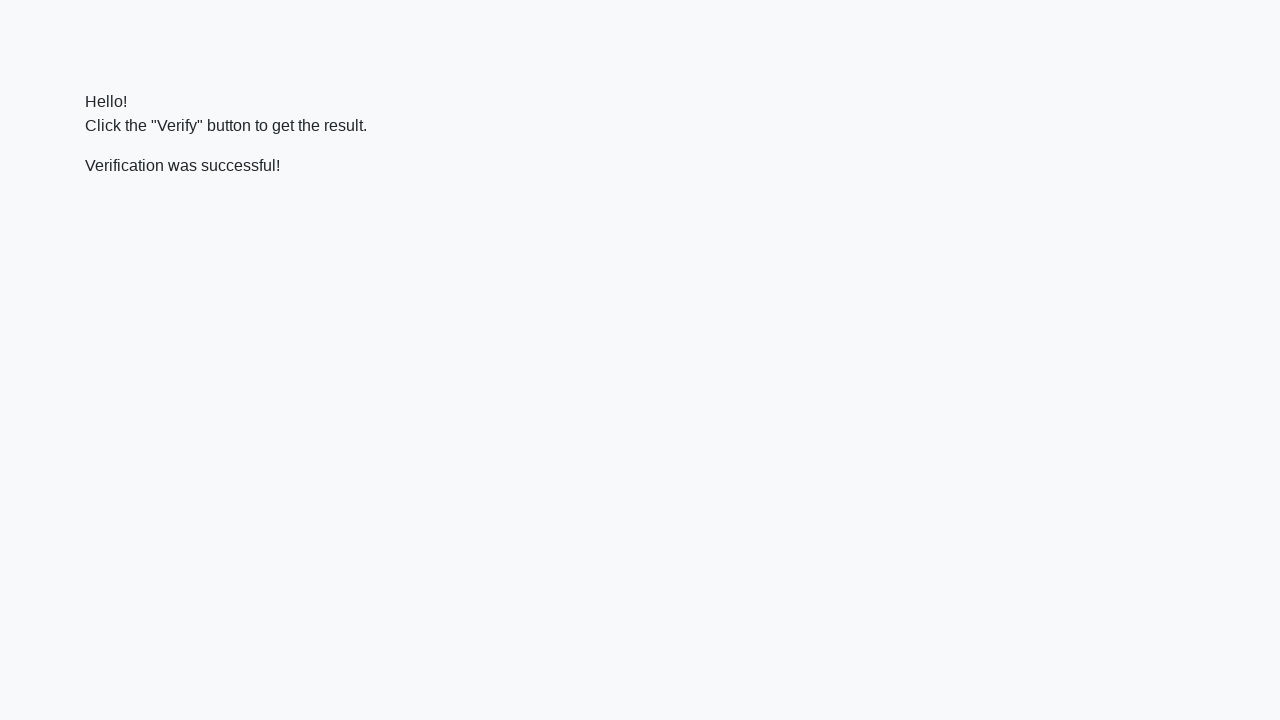

Located the verify message element
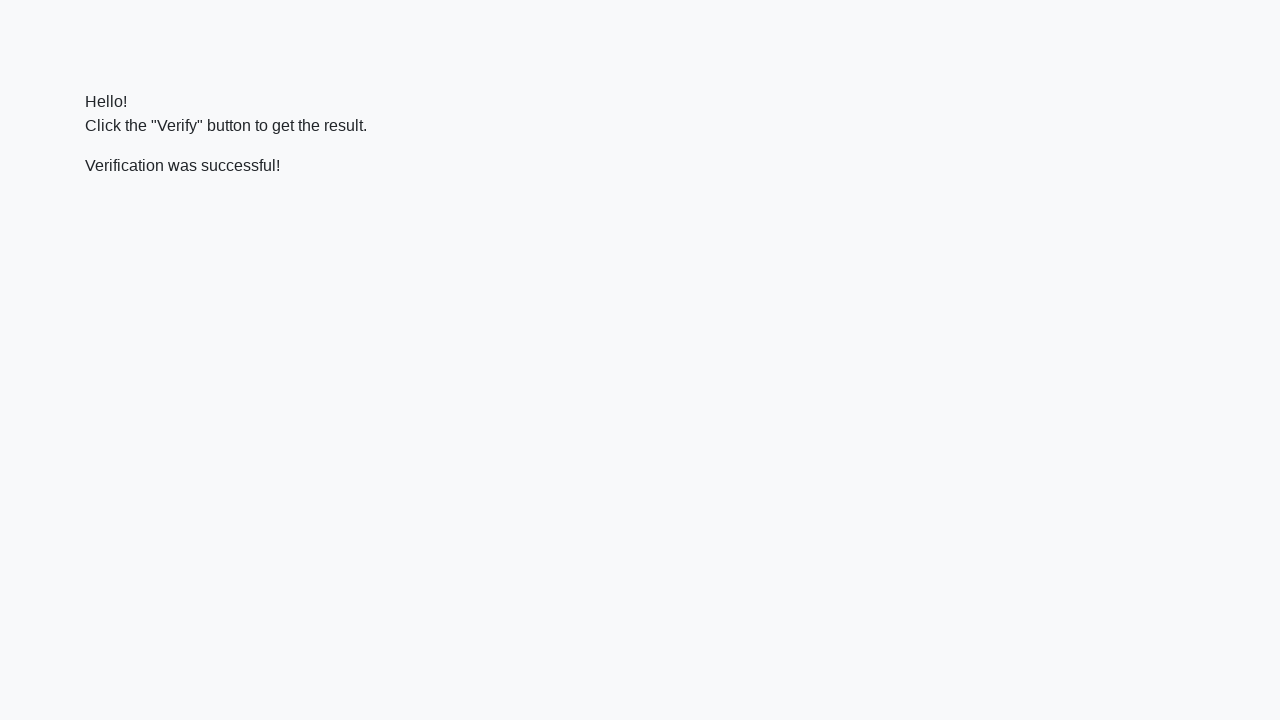

Waited for verify message to appear
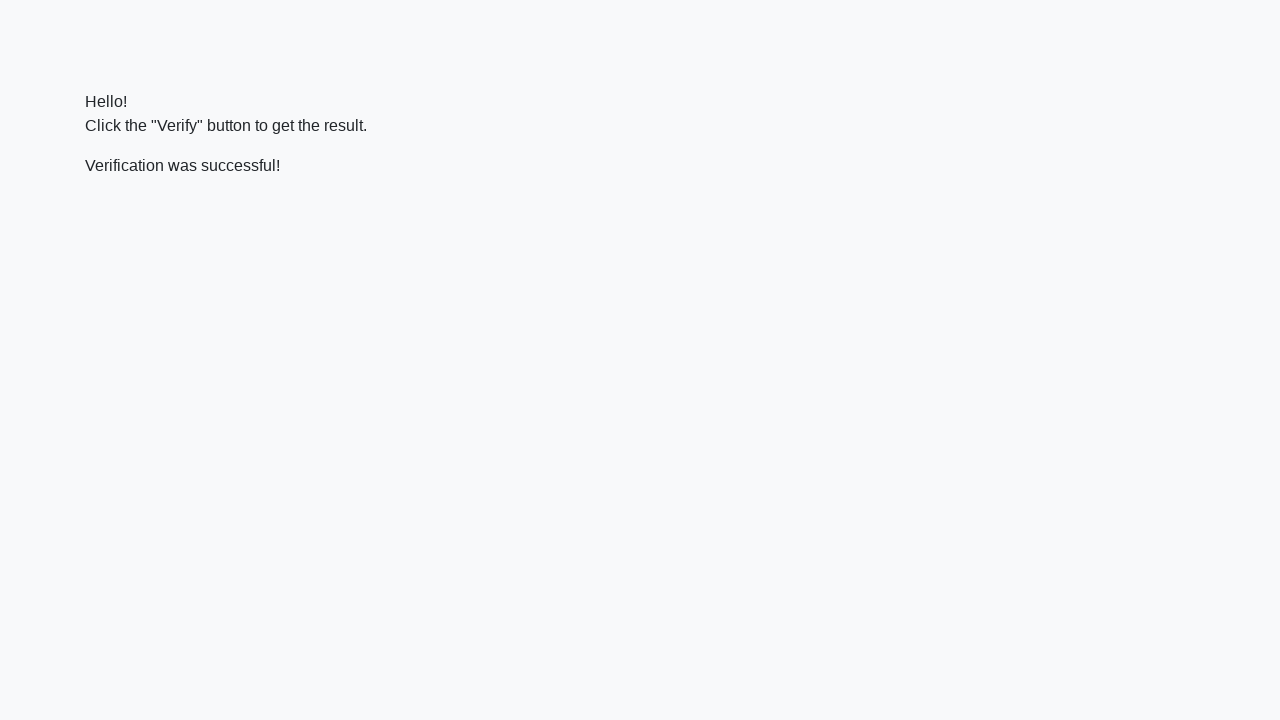

Verified that success message contains 'successful'
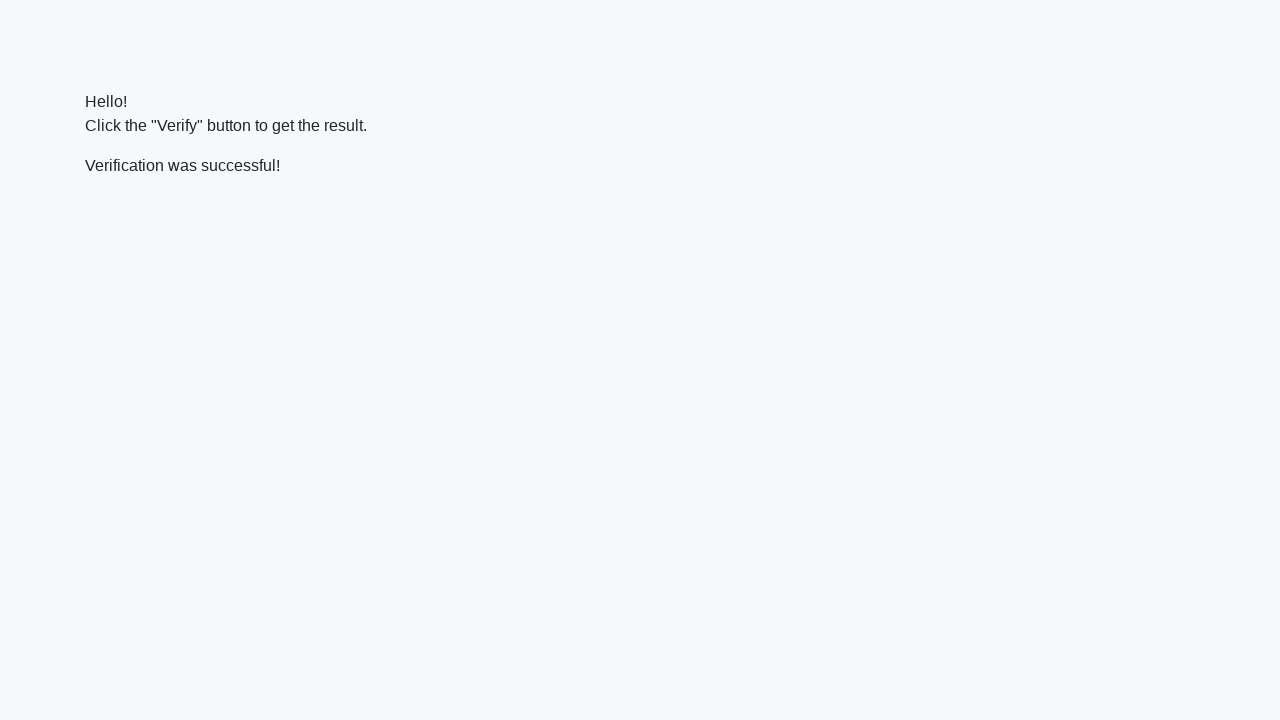

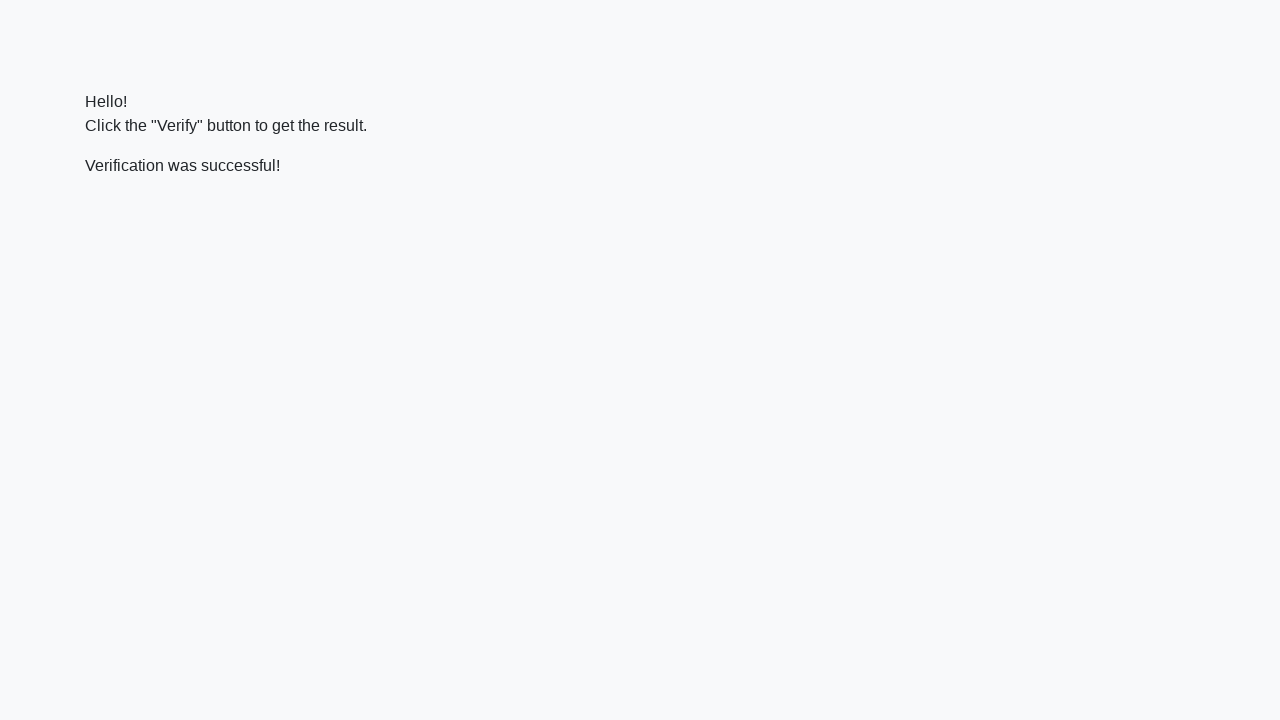